Tests various browser window manipulation features including resizing, repositioning, maximizing, fullscreen mode, and zoom controls

Starting URL: http://tutorialsninja.com/demo/

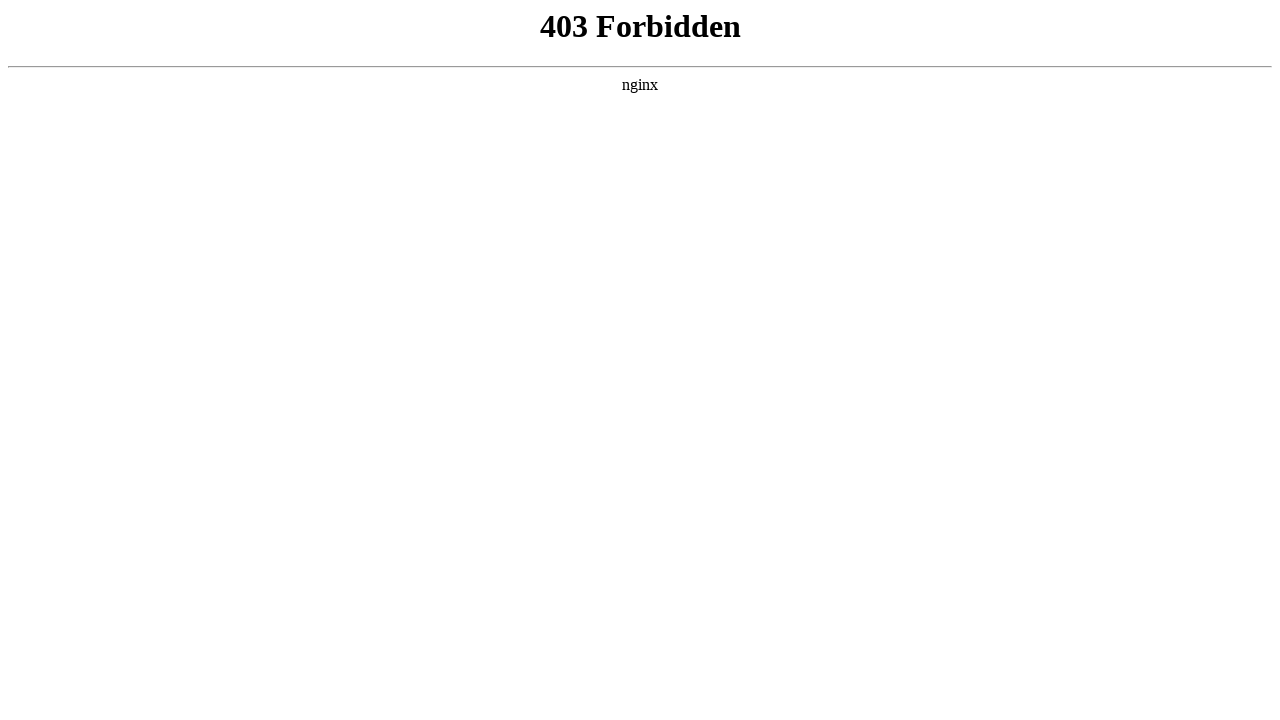

Set viewport size to 300x650 pixels
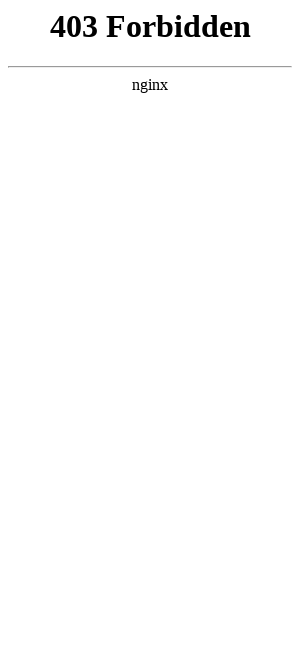

Retrieved current viewport size
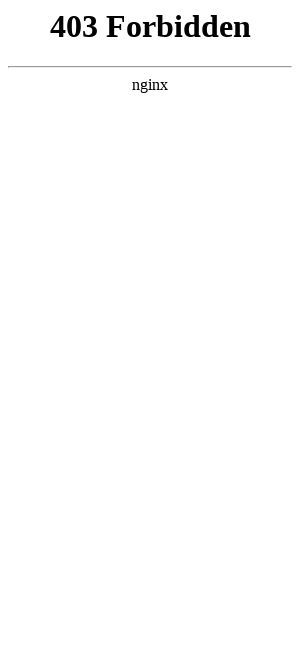

Zoomed in to 200% using JavaScript
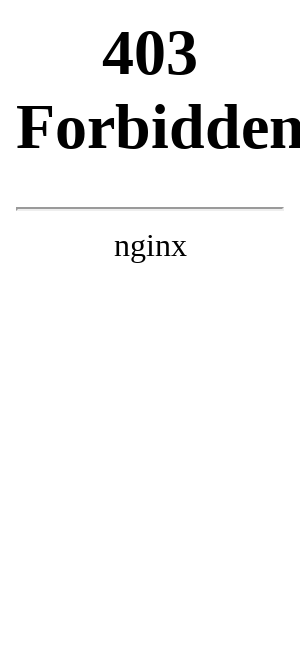

Zoomed out to 50% using JavaScript
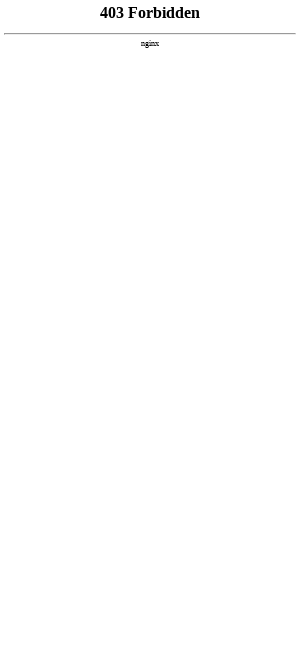

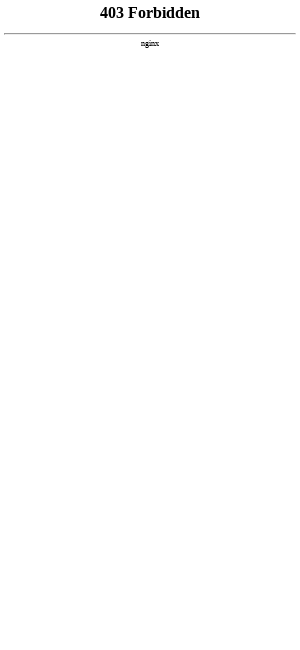